Tests window handling by clicking a link that opens a new window, verifying content in both windows, and switching between them

Starting URL: https://the-internet.herokuapp.com/windows

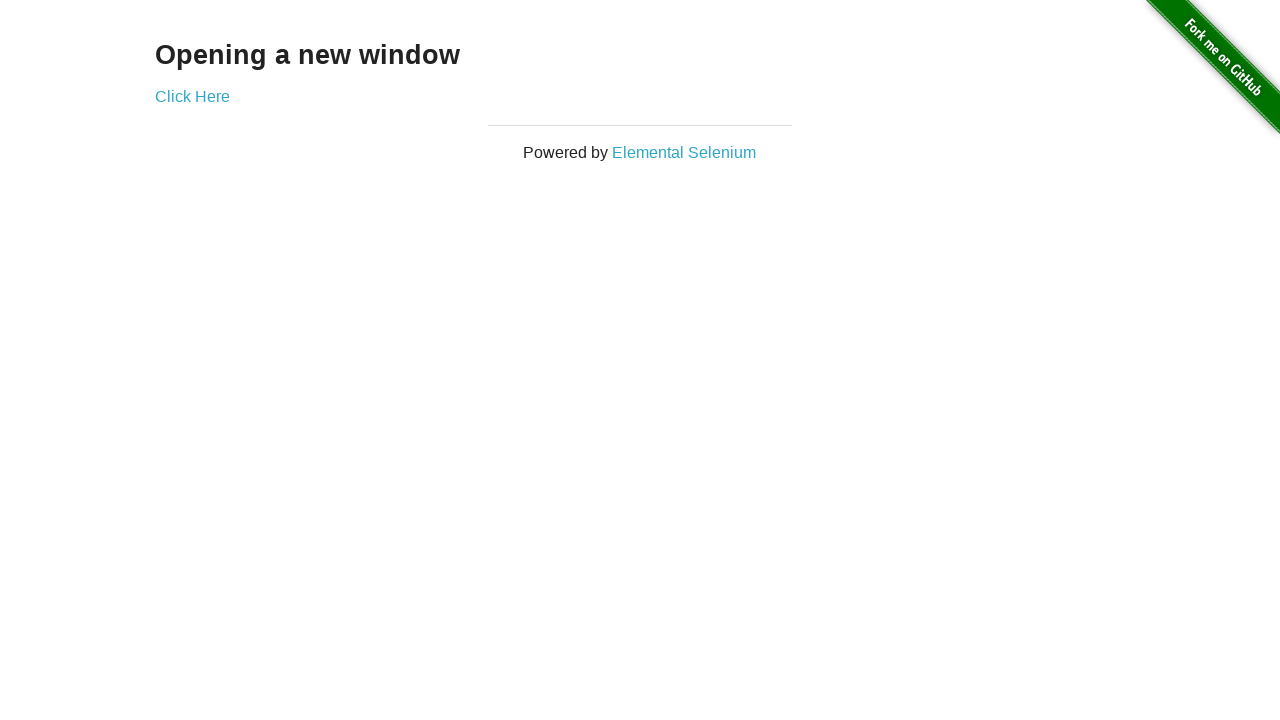

Stored the first window handle
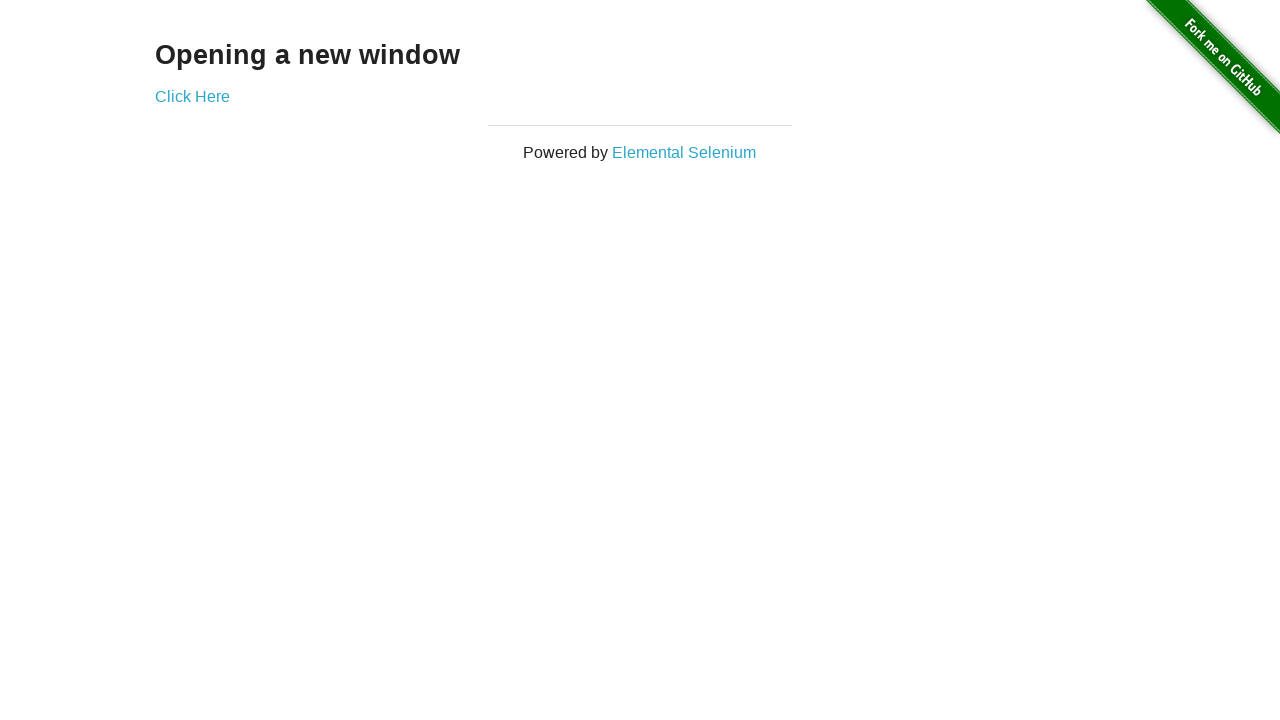

Located the h3 heading element
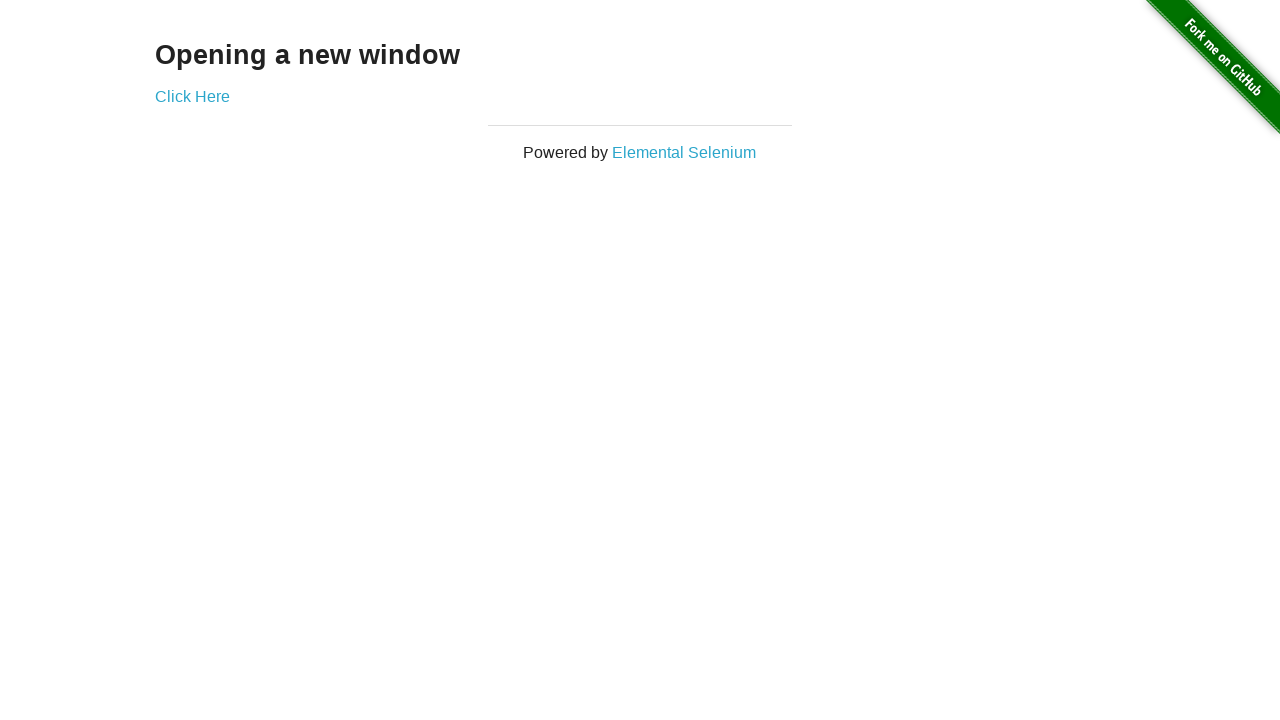

Verified heading text is 'Opening a new window'
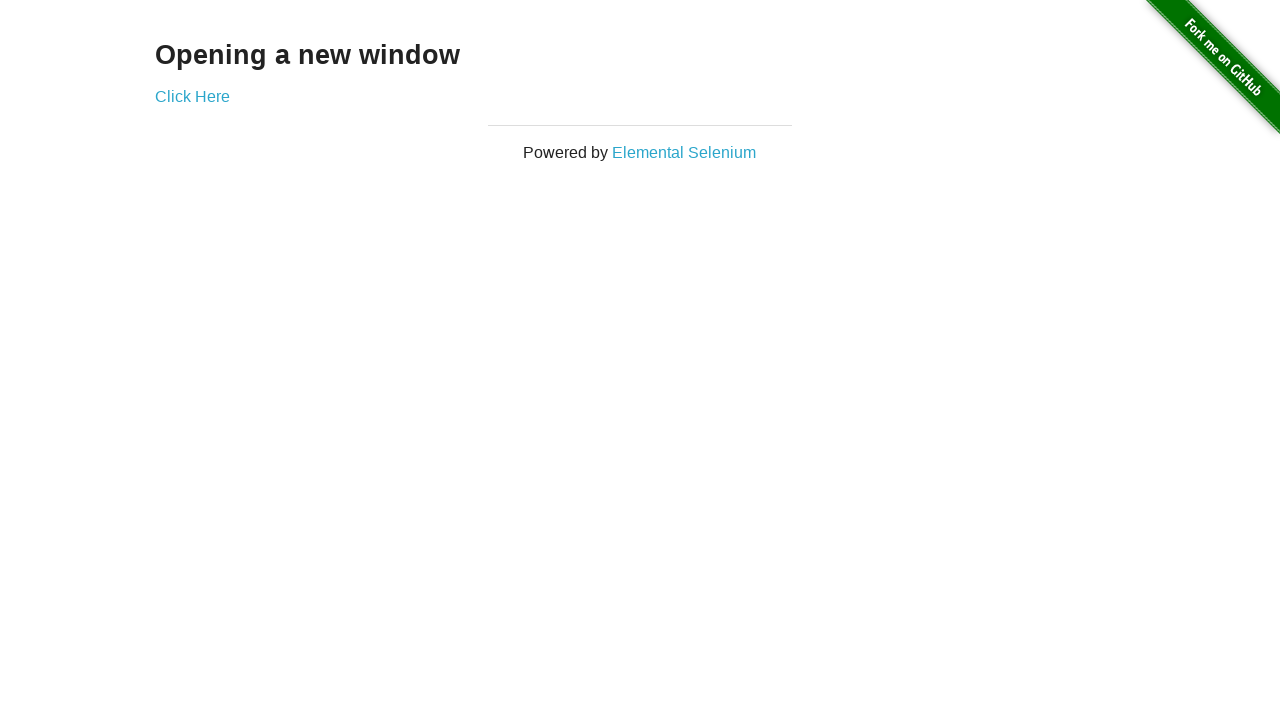

Verified page title is 'The Internet'
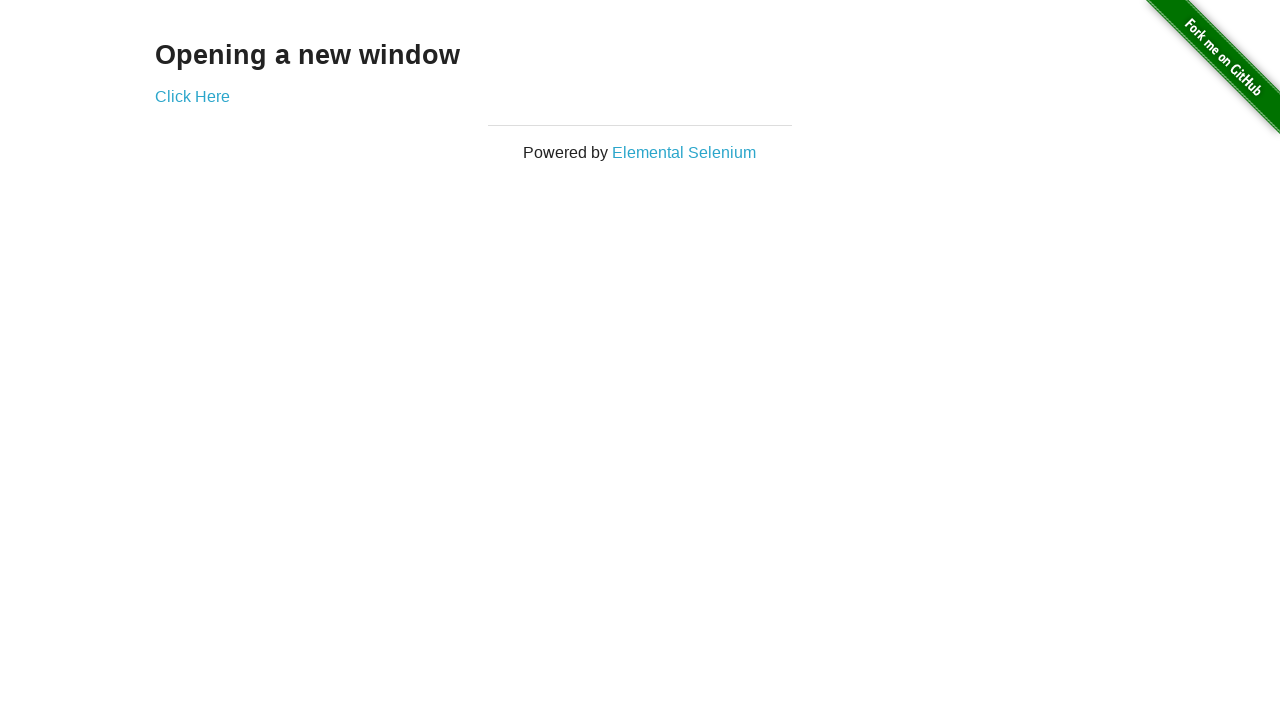

Clicked 'Click Here' link to open a new window at (192, 96) on text=Click Here
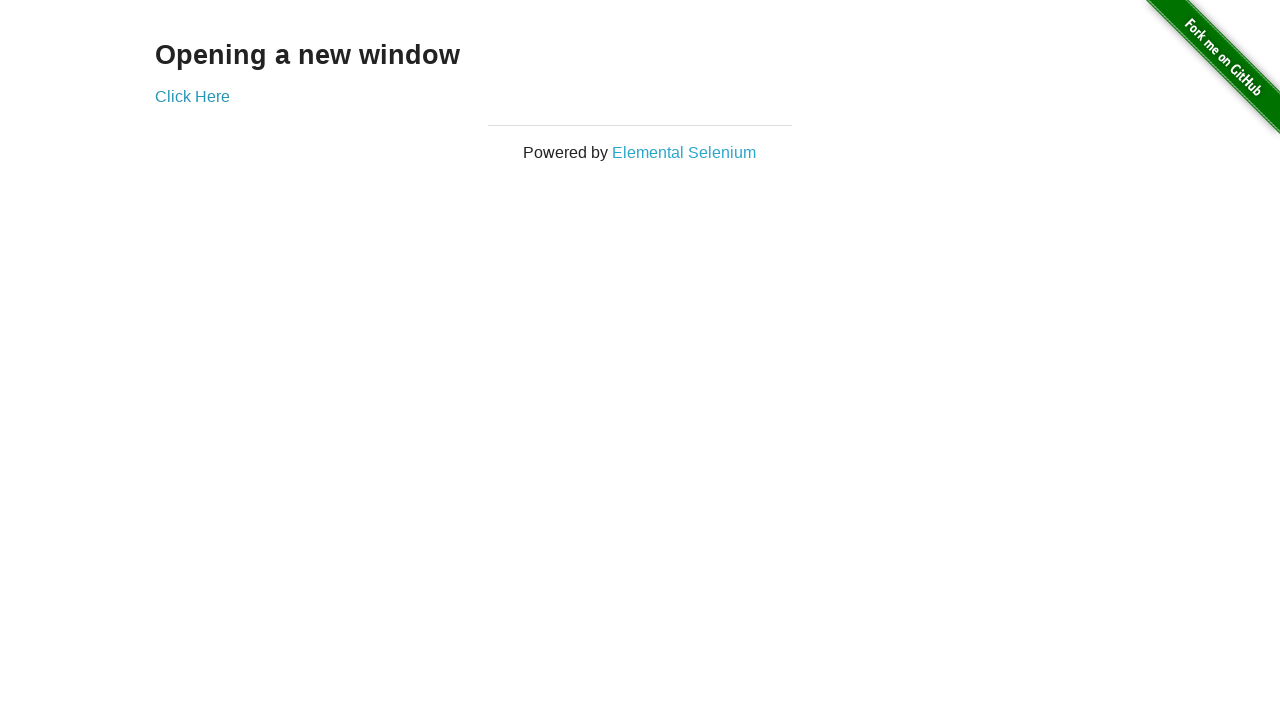

New window opened and captured
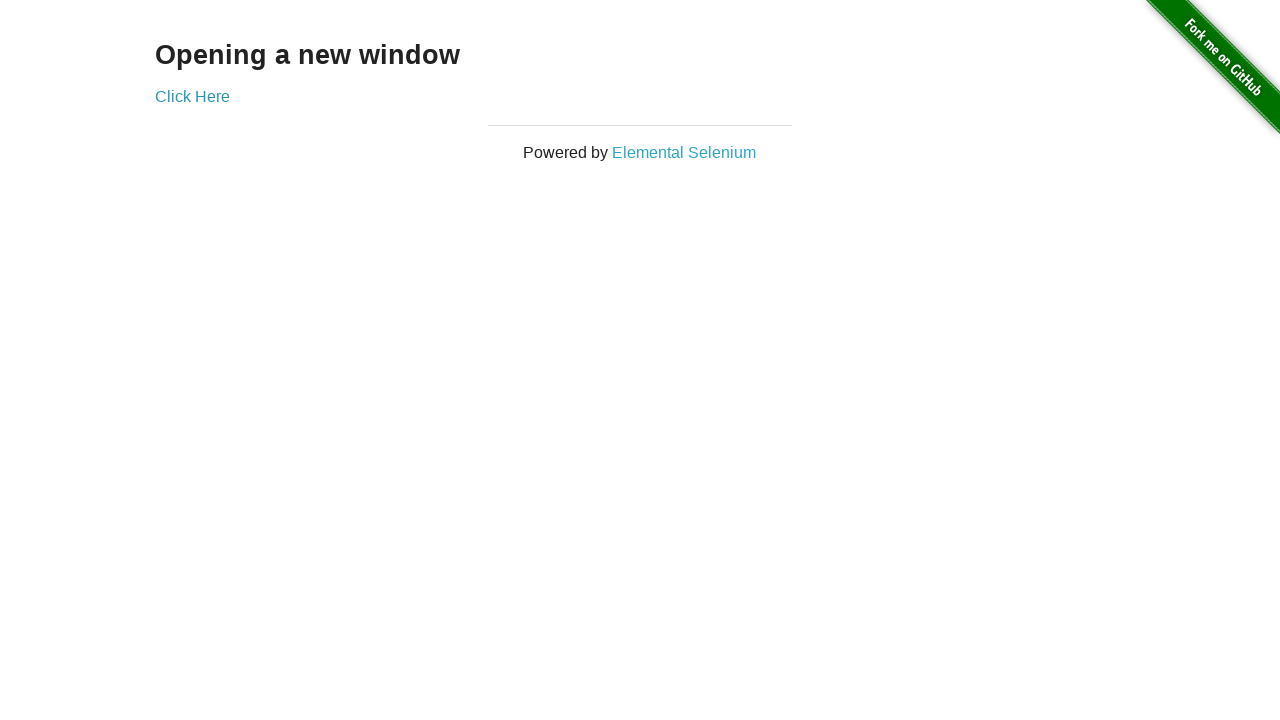

New page loaded completely
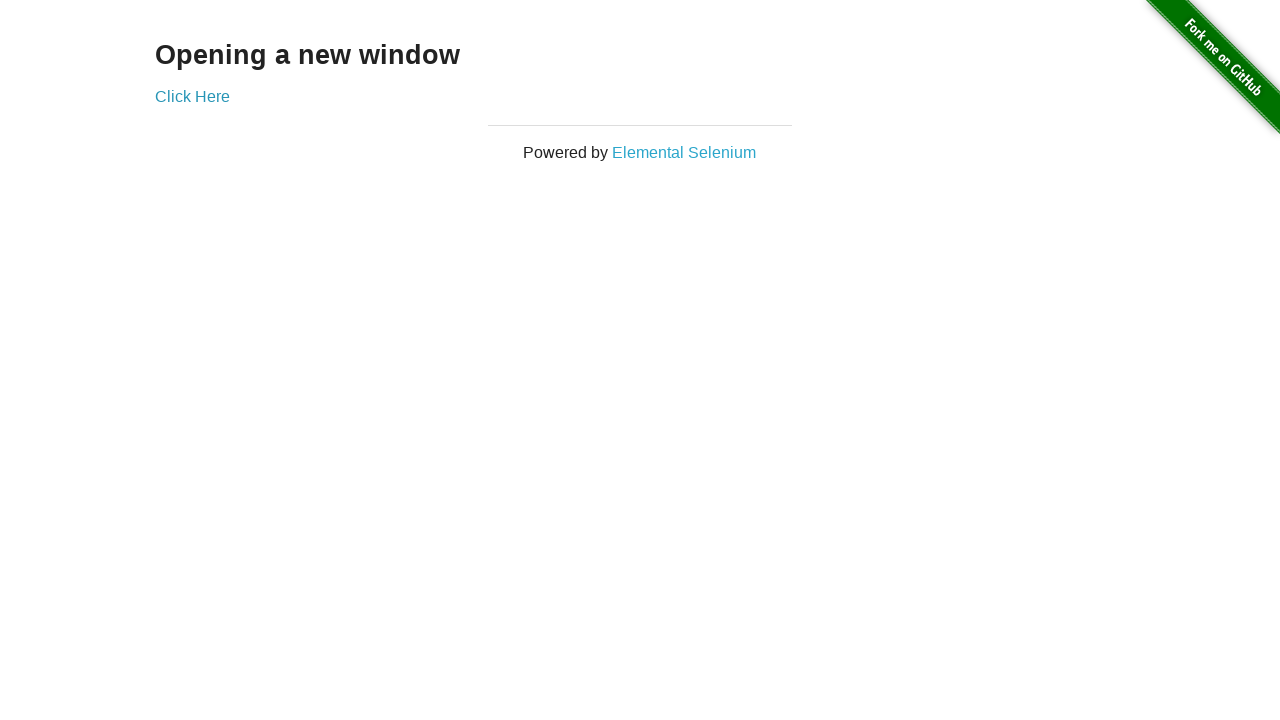

Verified new page title is 'New Window'
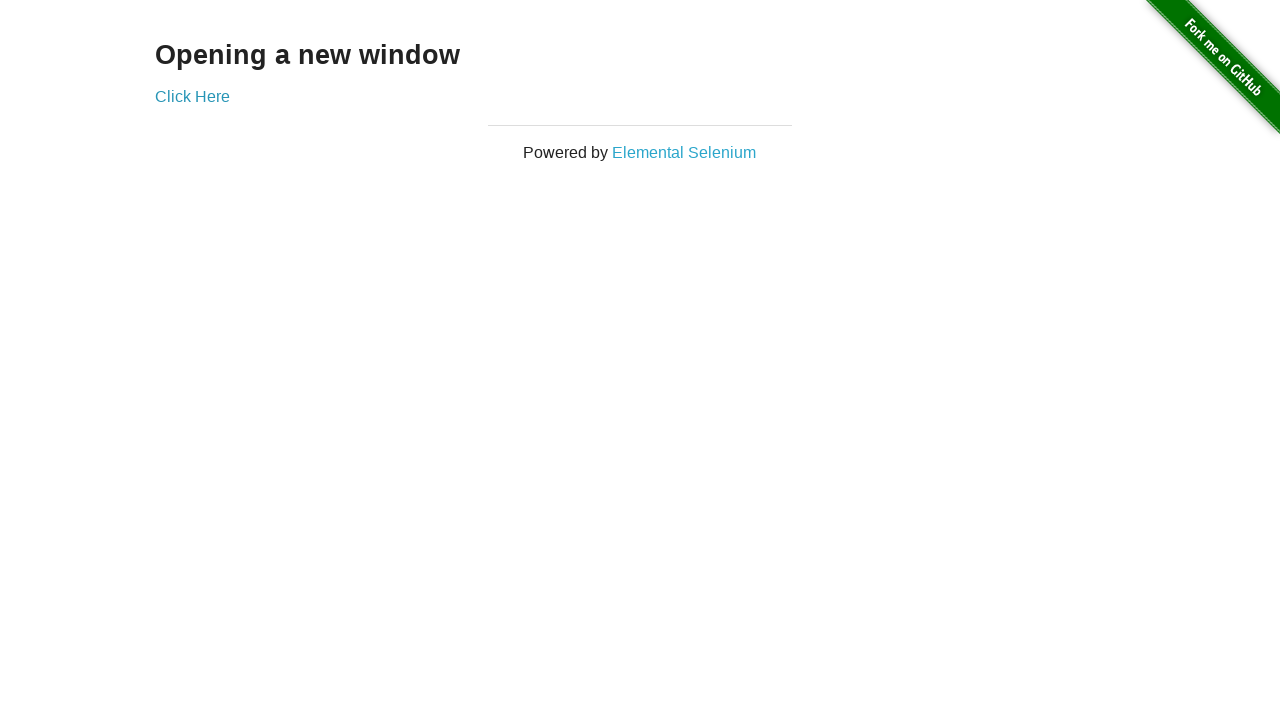

Located the h3 heading in new window
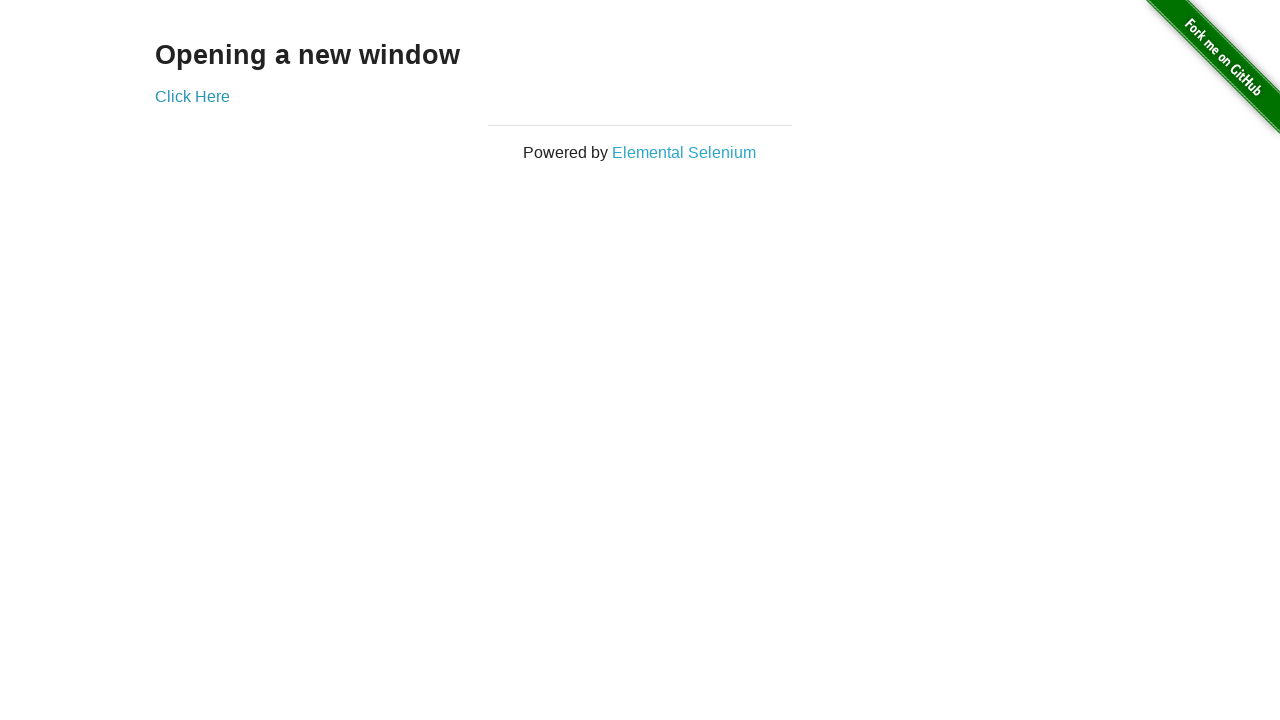

Verified new window heading text is 'New Window'
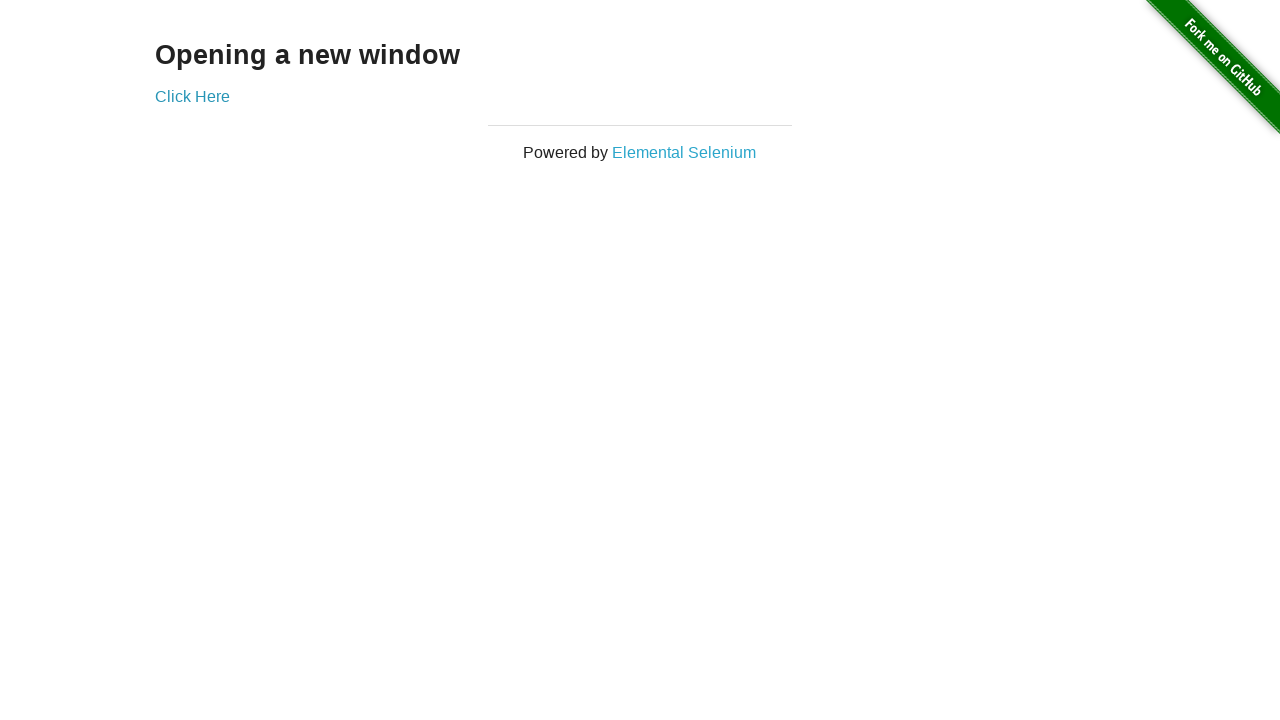

Switched back to first window
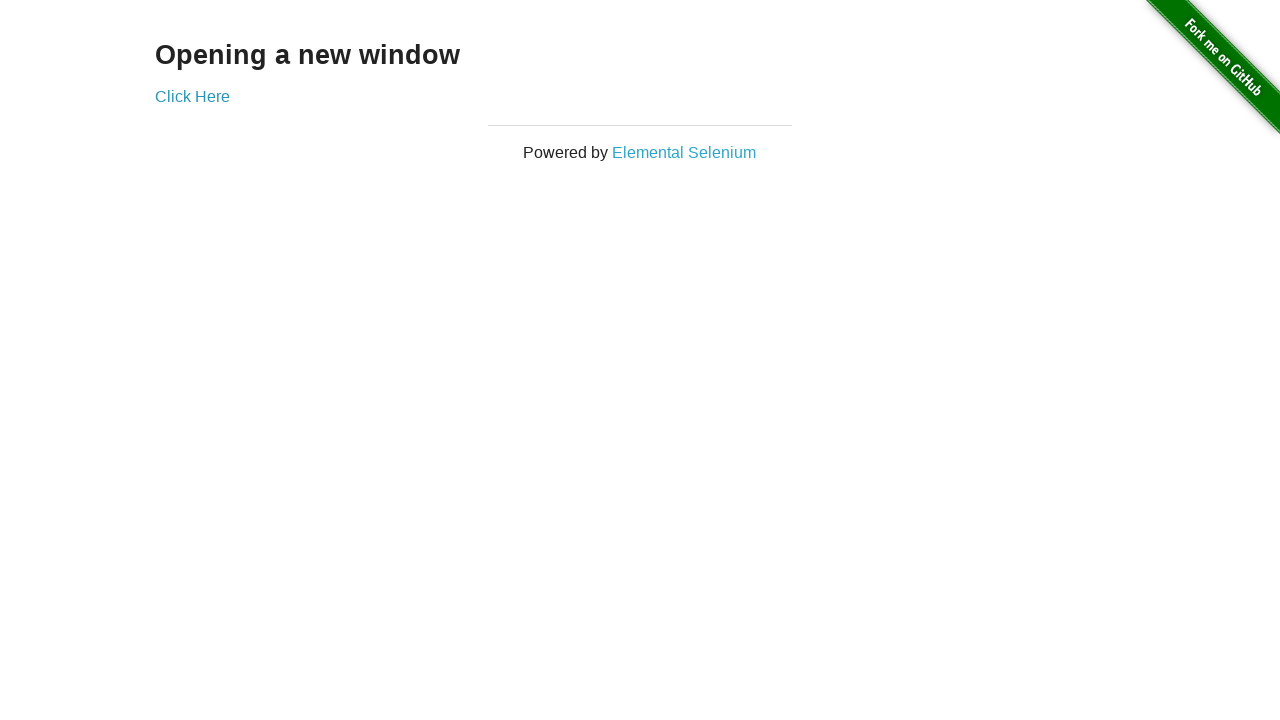

Verified first window title is 'The Internet'
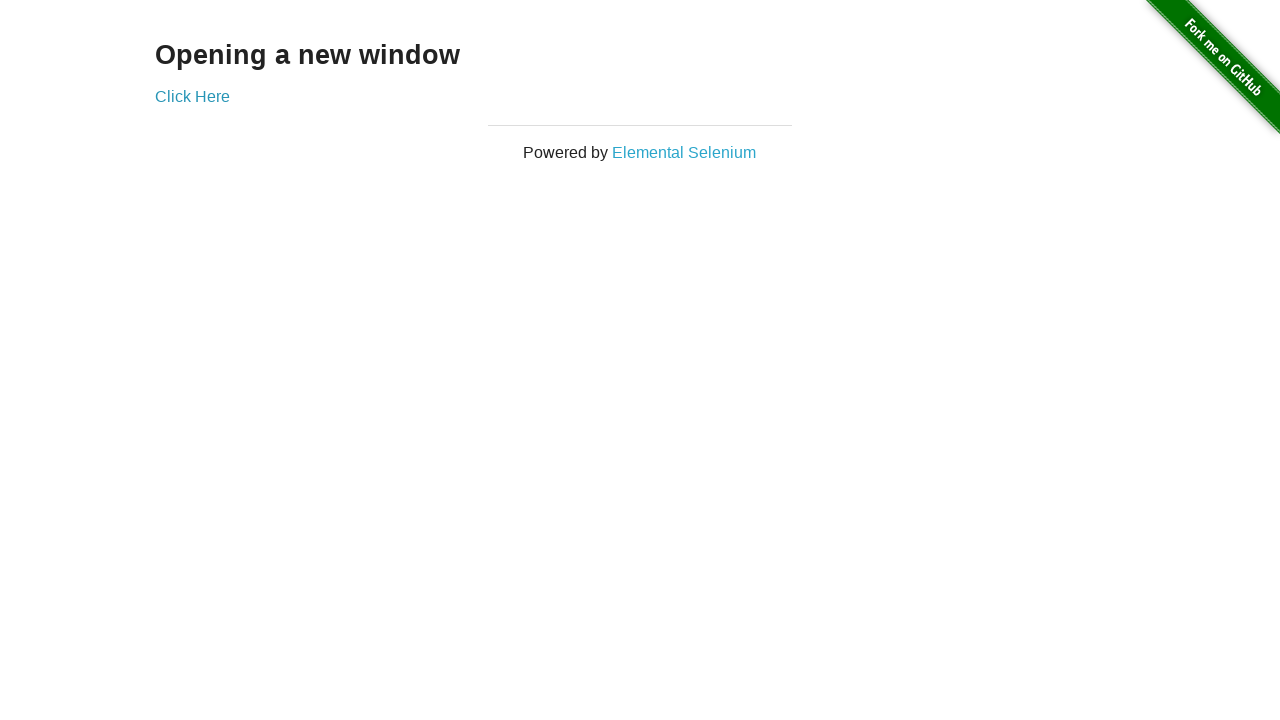

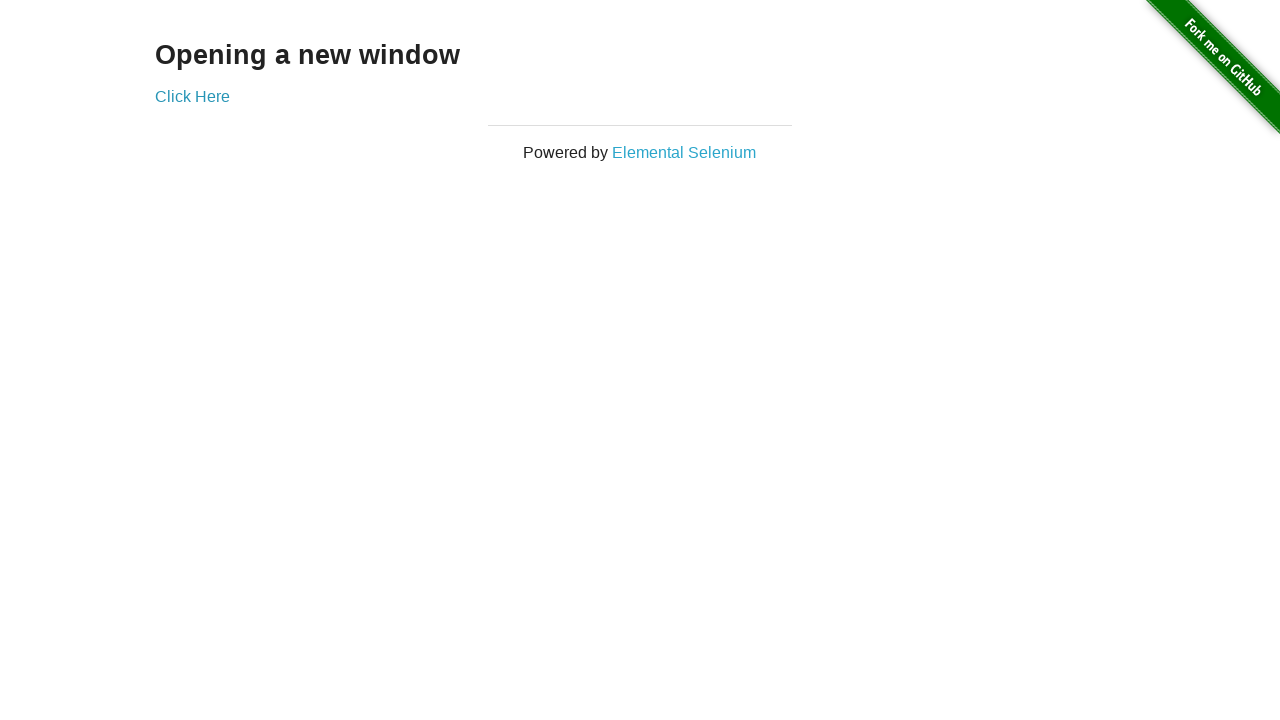